Tests button click functionality by clicking the first button and verifying the result text changes

Starting URL: http://practice.cydeo.com/multiple_buttons

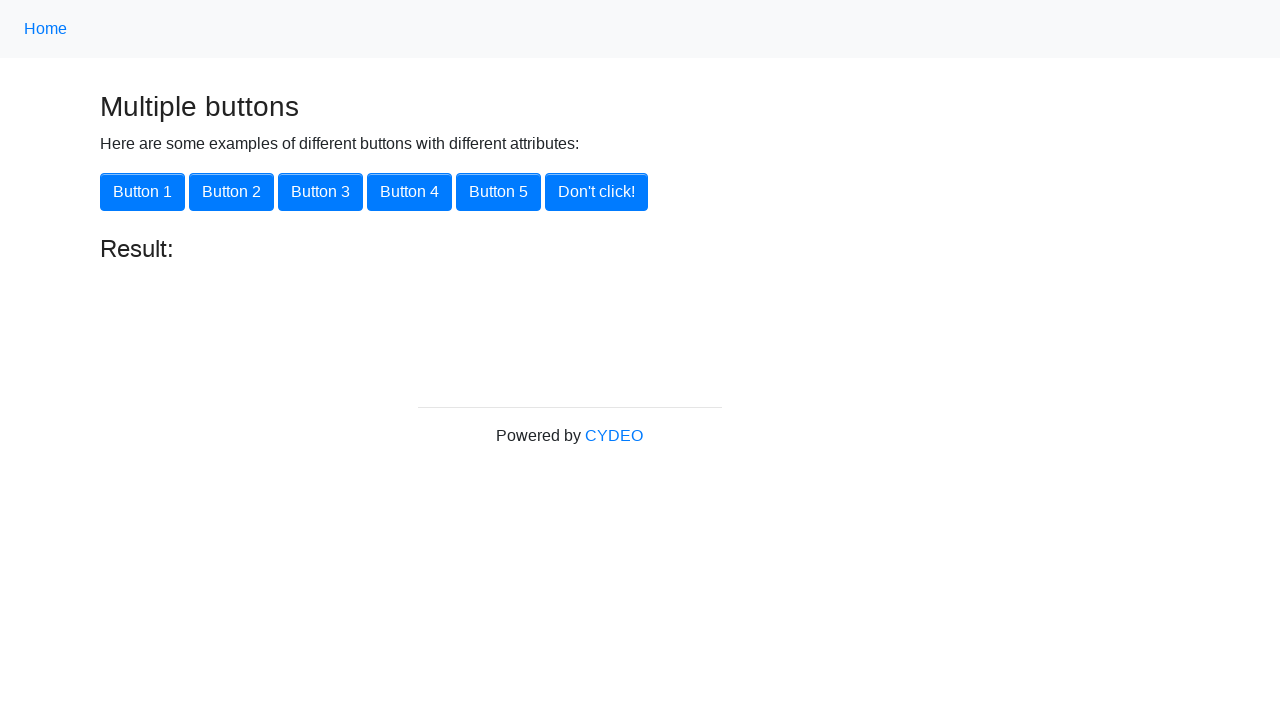

Clicked the first button on the page at (142, 192) on xpath=/html/body/div/div[2]/div/div[1]/button[1]
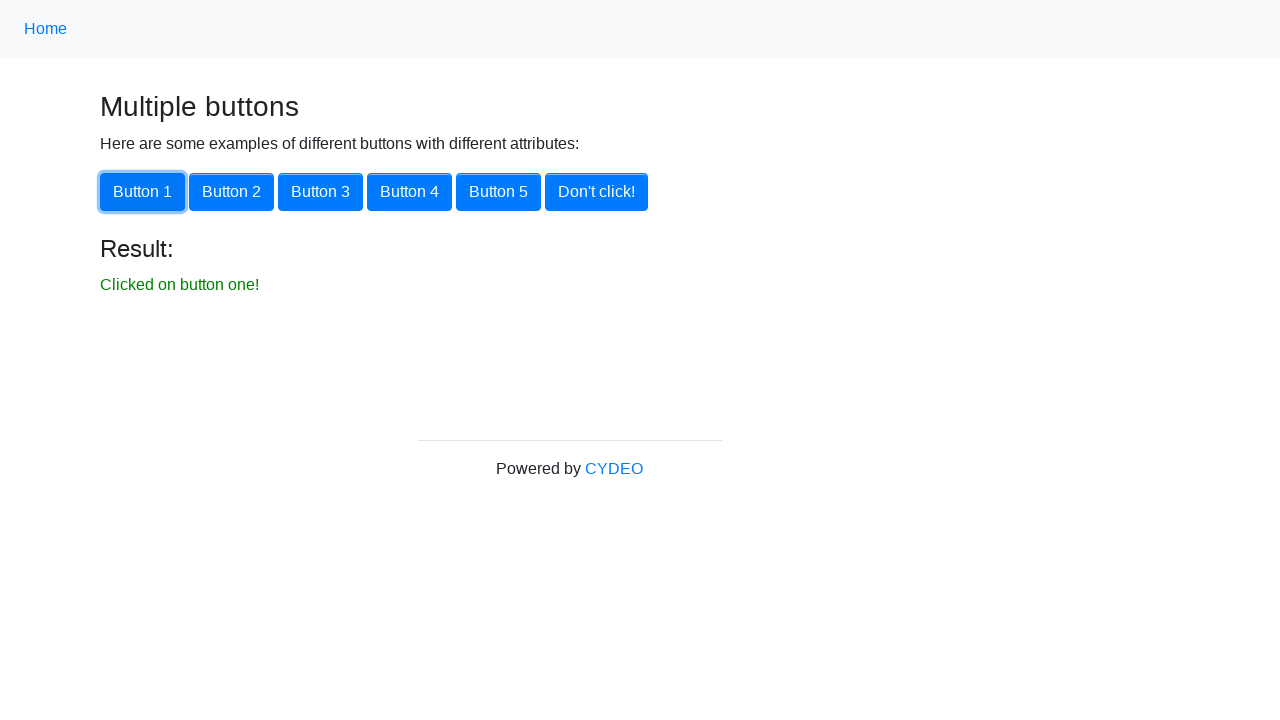

Located the result text element
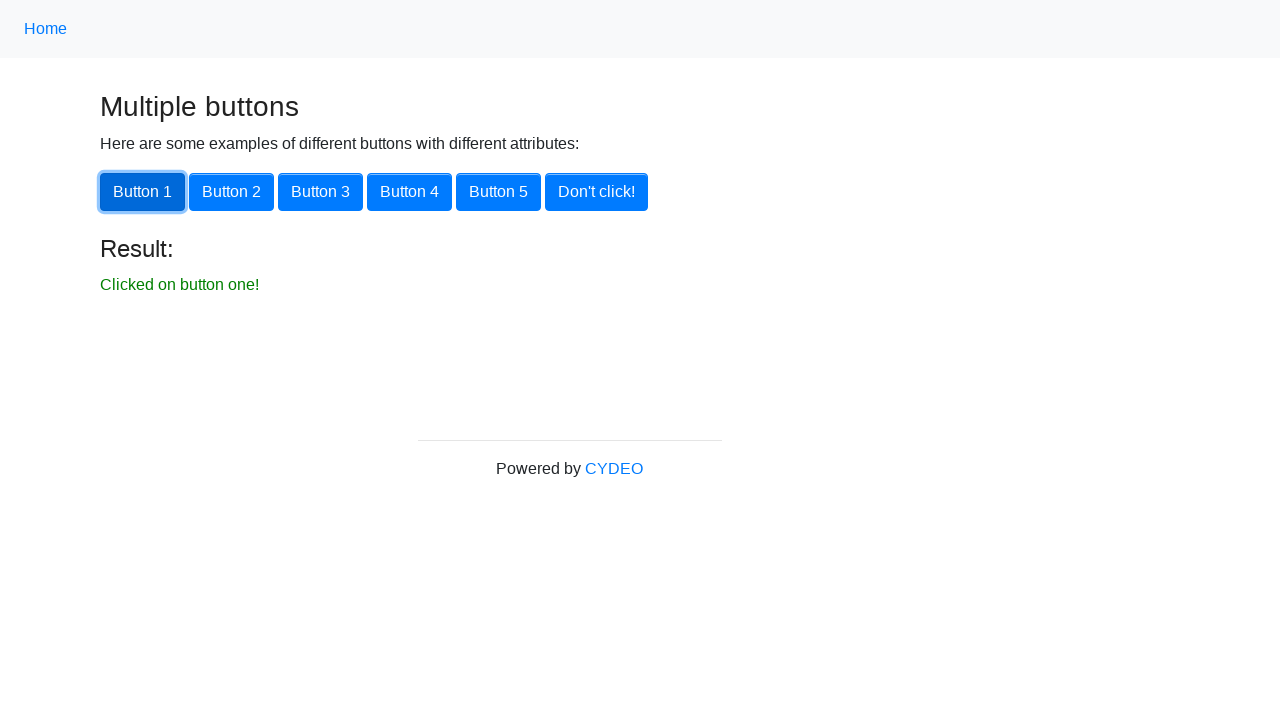

Verified result text changed to 'Clicked on button one!'
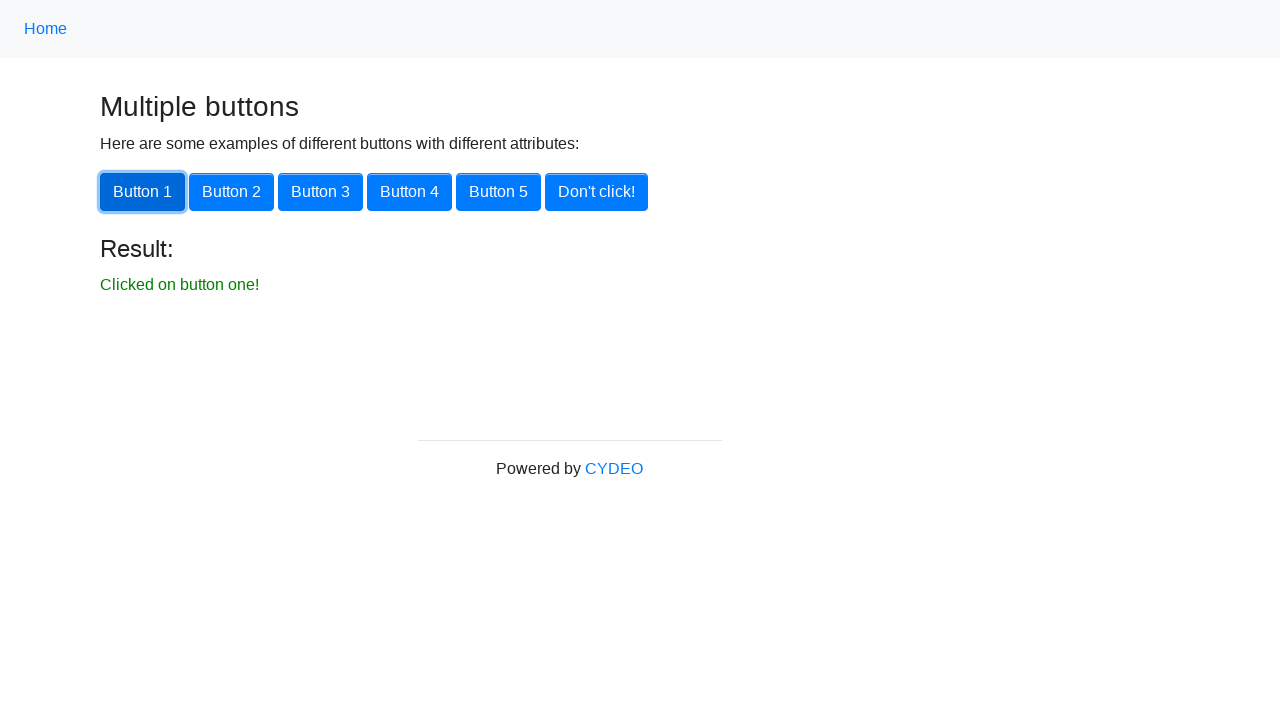

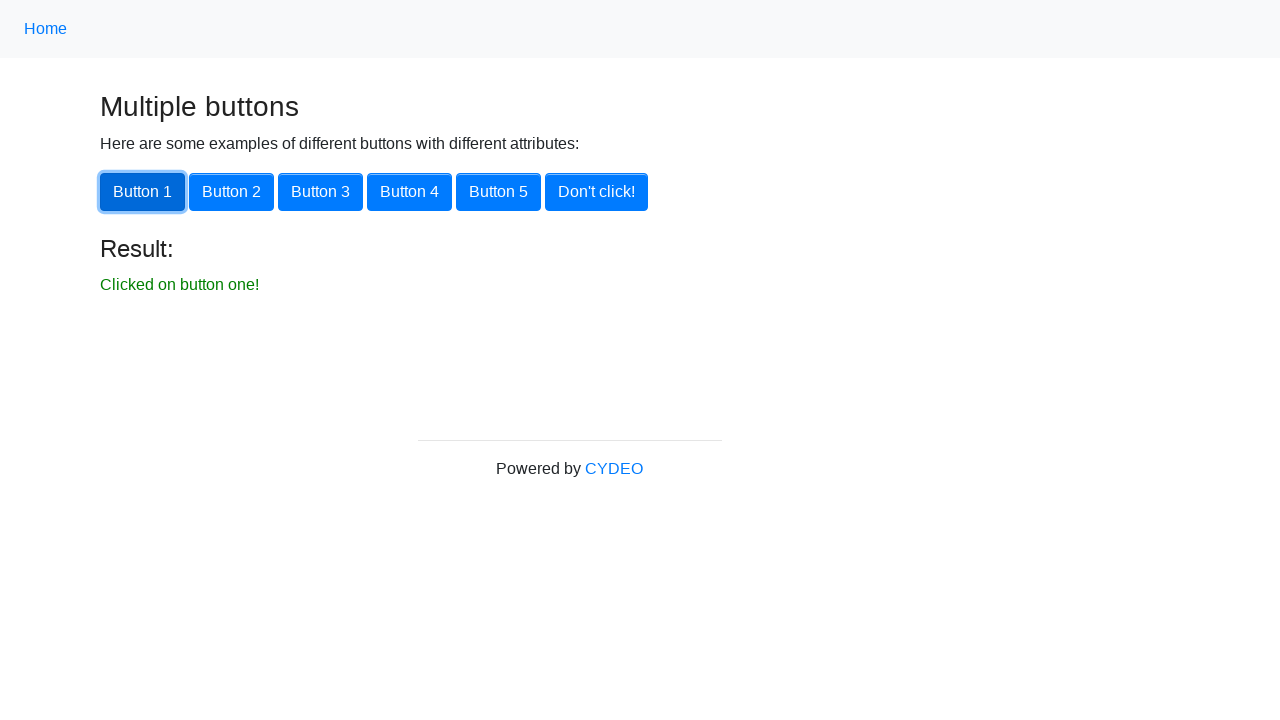